Tests marking individual todo items as complete by checking their checkboxes.

Starting URL: https://demo.playwright.dev/todomvc

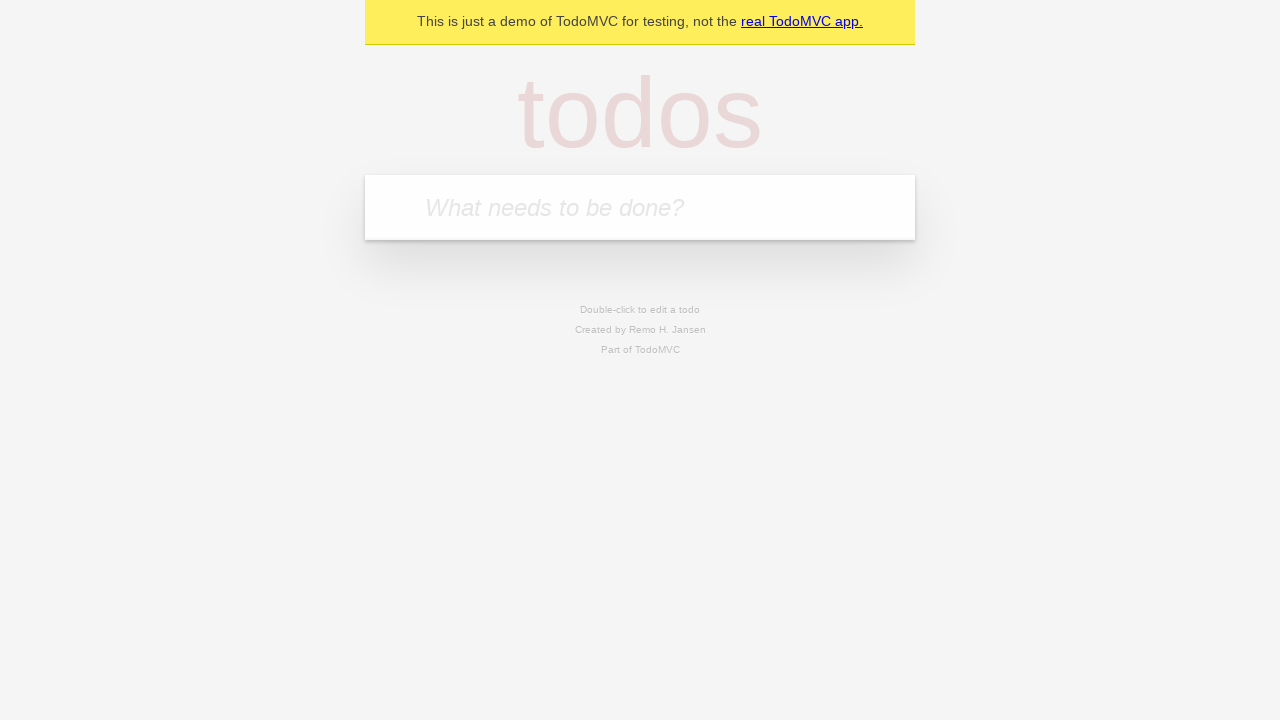

Located the 'What needs to be done?' input field
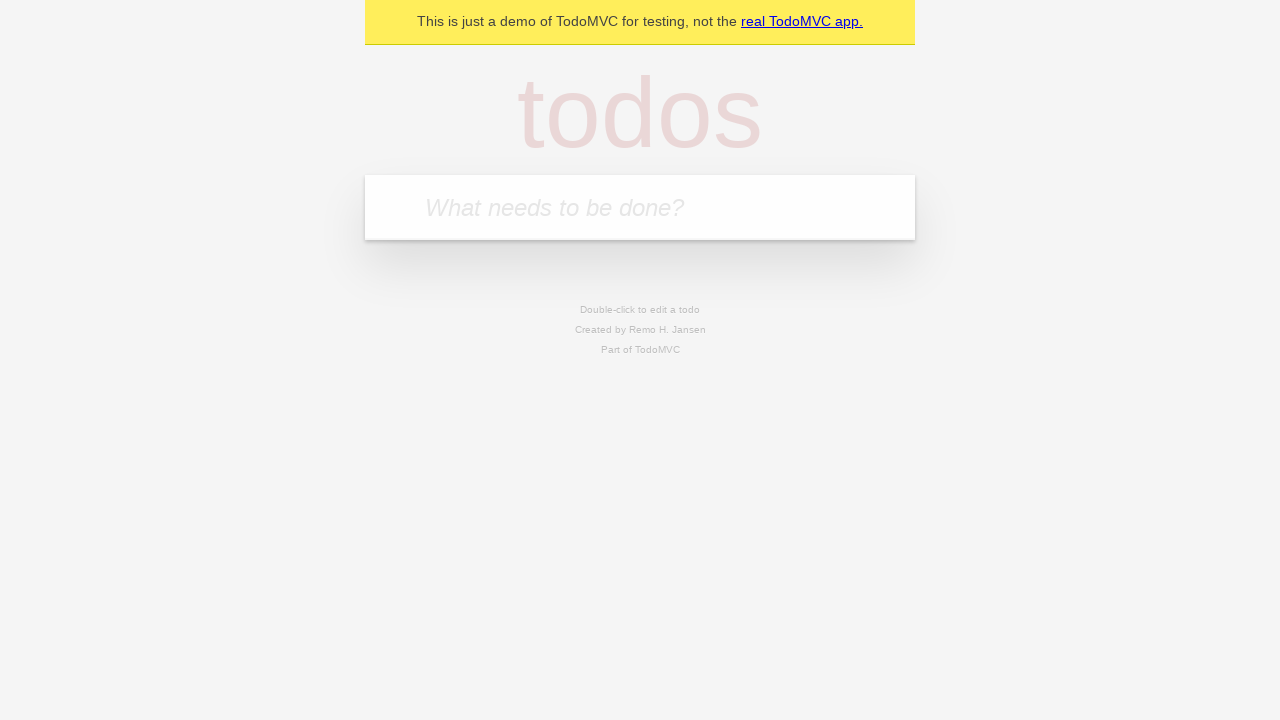

Filled todo input with 'buy some cheese' on internal:attr=[placeholder="What needs to be done?"i]
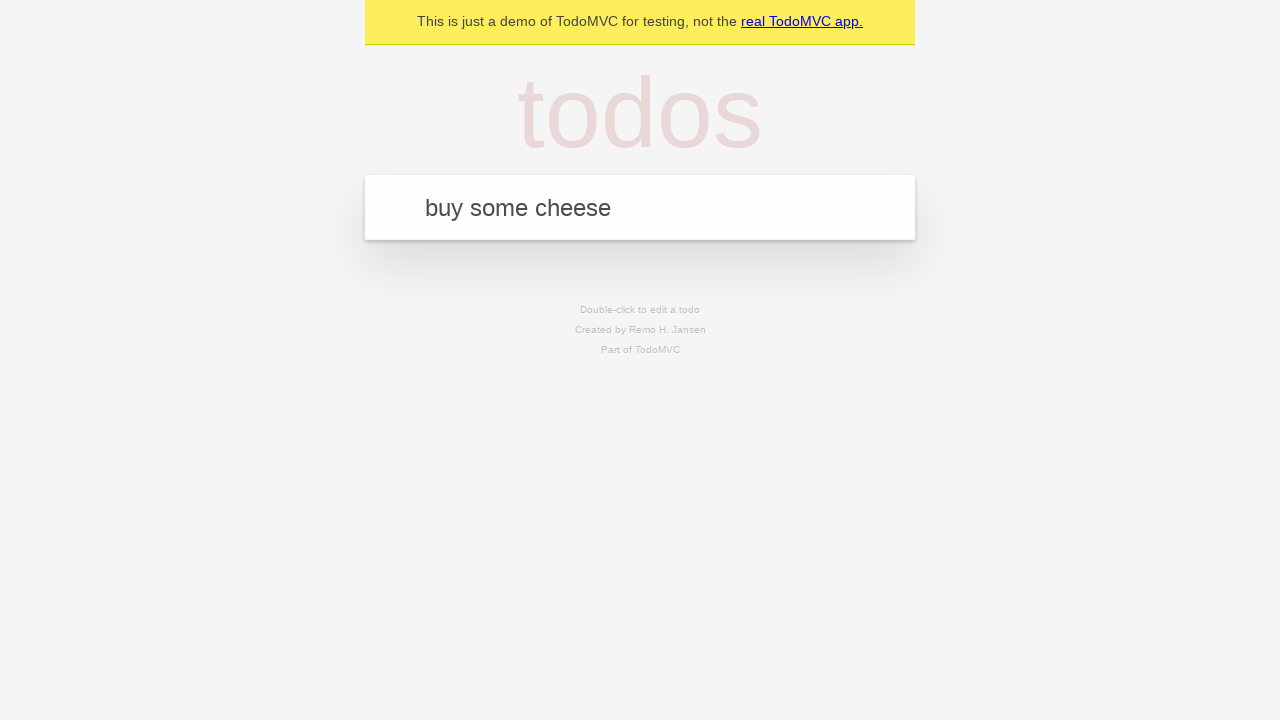

Pressed Enter to create todo item 'buy some cheese' on internal:attr=[placeholder="What needs to be done?"i]
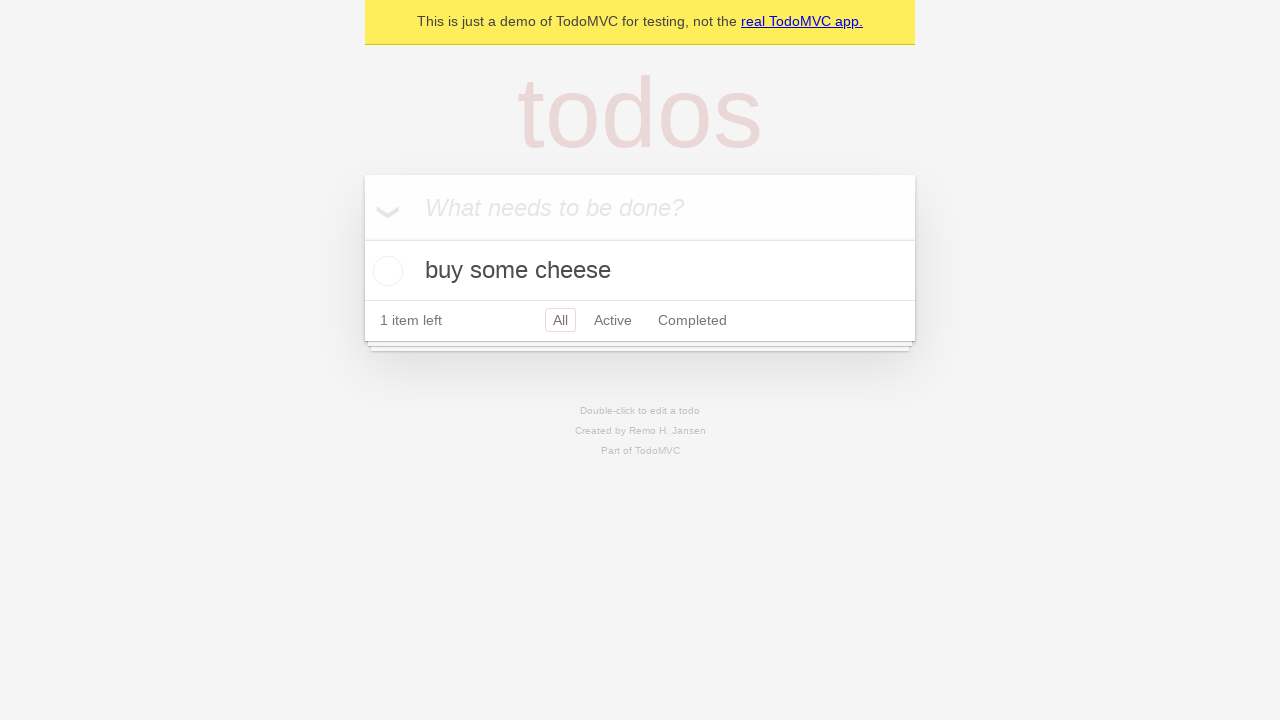

Filled todo input with 'feed the cat' on internal:attr=[placeholder="What needs to be done?"i]
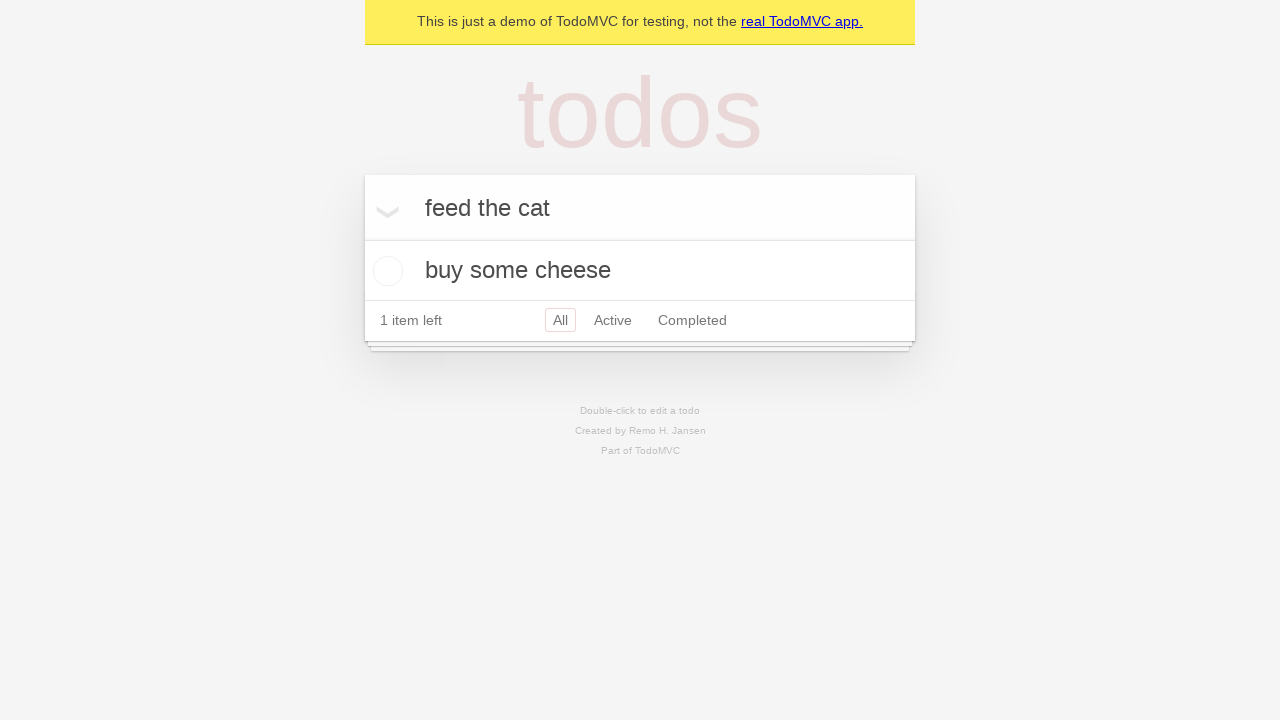

Pressed Enter to create todo item 'feed the cat' on internal:attr=[placeholder="What needs to be done?"i]
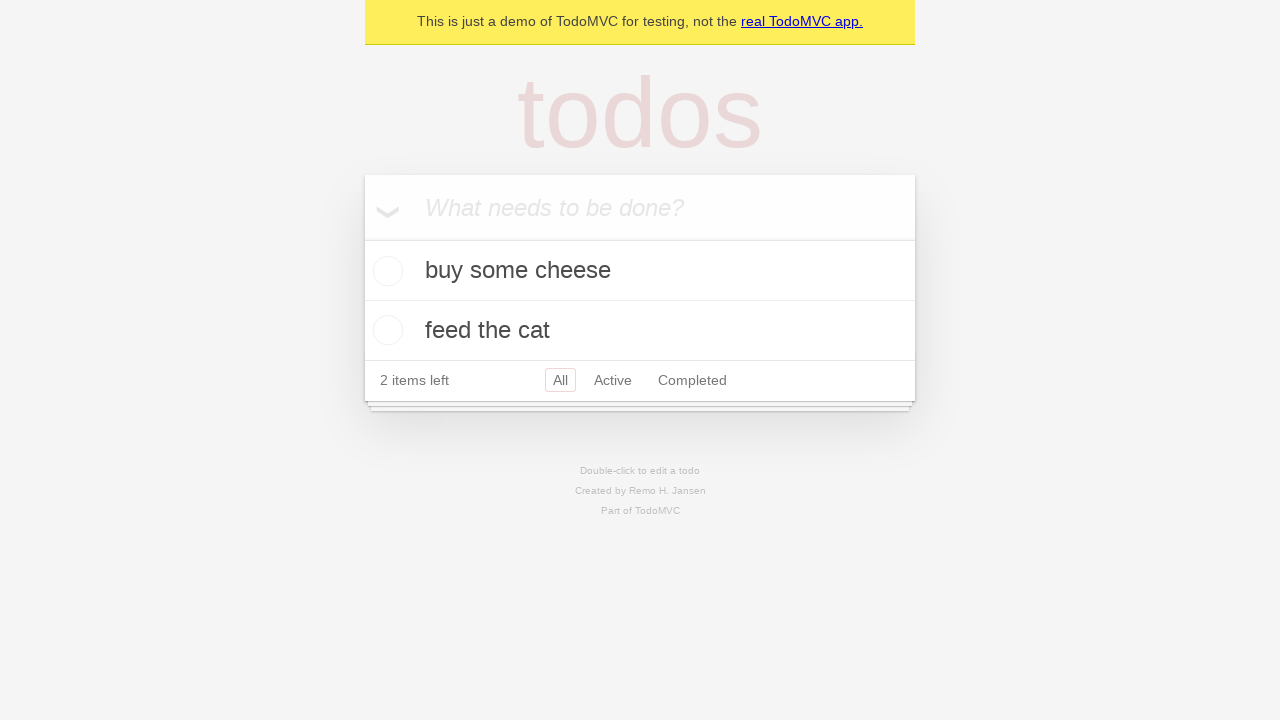

Waited for second todo item to appear
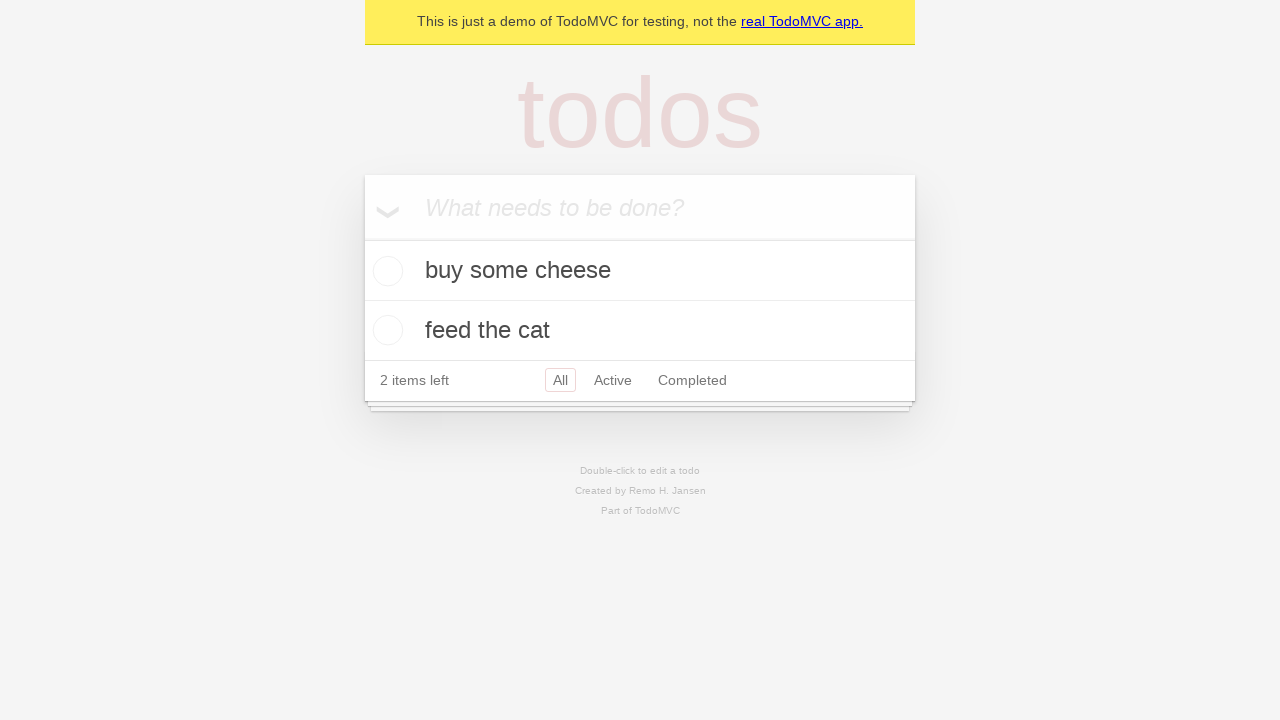

Located first todo item
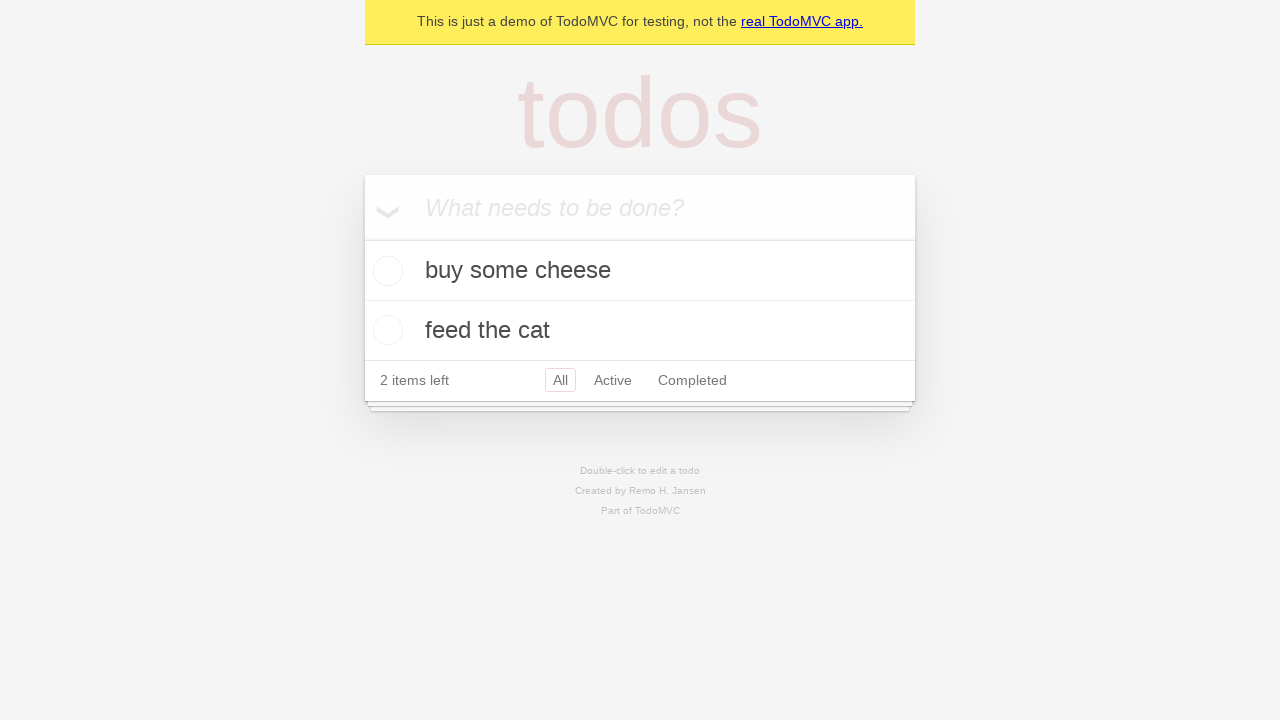

Checked the checkbox for first todo item 'buy some cheese' at (385, 271) on internal:testid=[data-testid="todo-item"s] >> nth=0 >> internal:role=checkbox
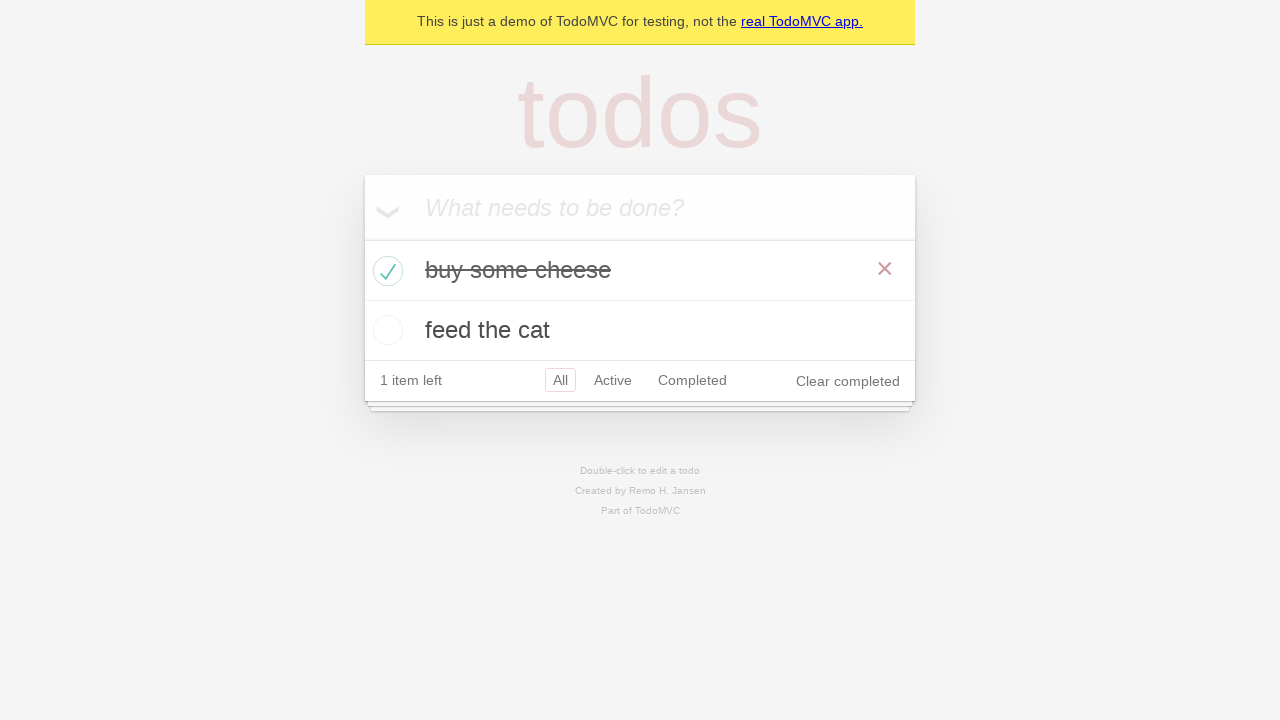

Located second todo item
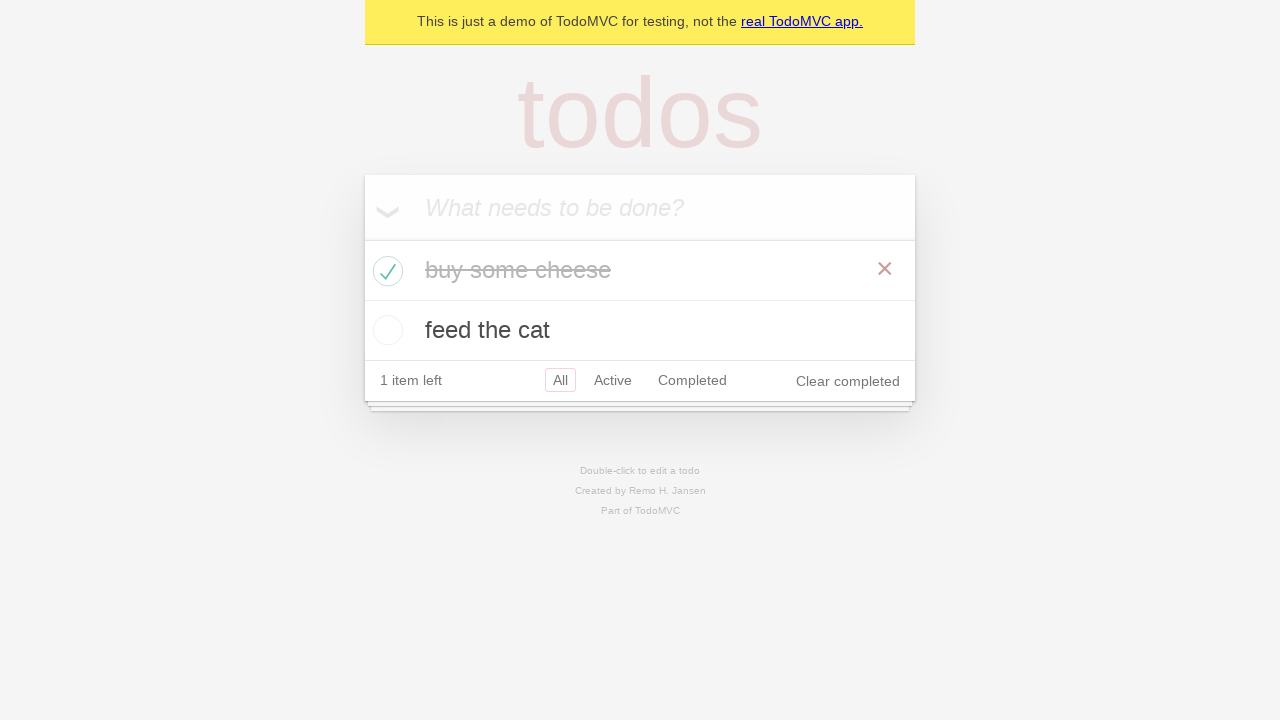

Checked the checkbox for second todo item 'feed the cat' at (385, 330) on internal:testid=[data-testid="todo-item"s] >> nth=1 >> internal:role=checkbox
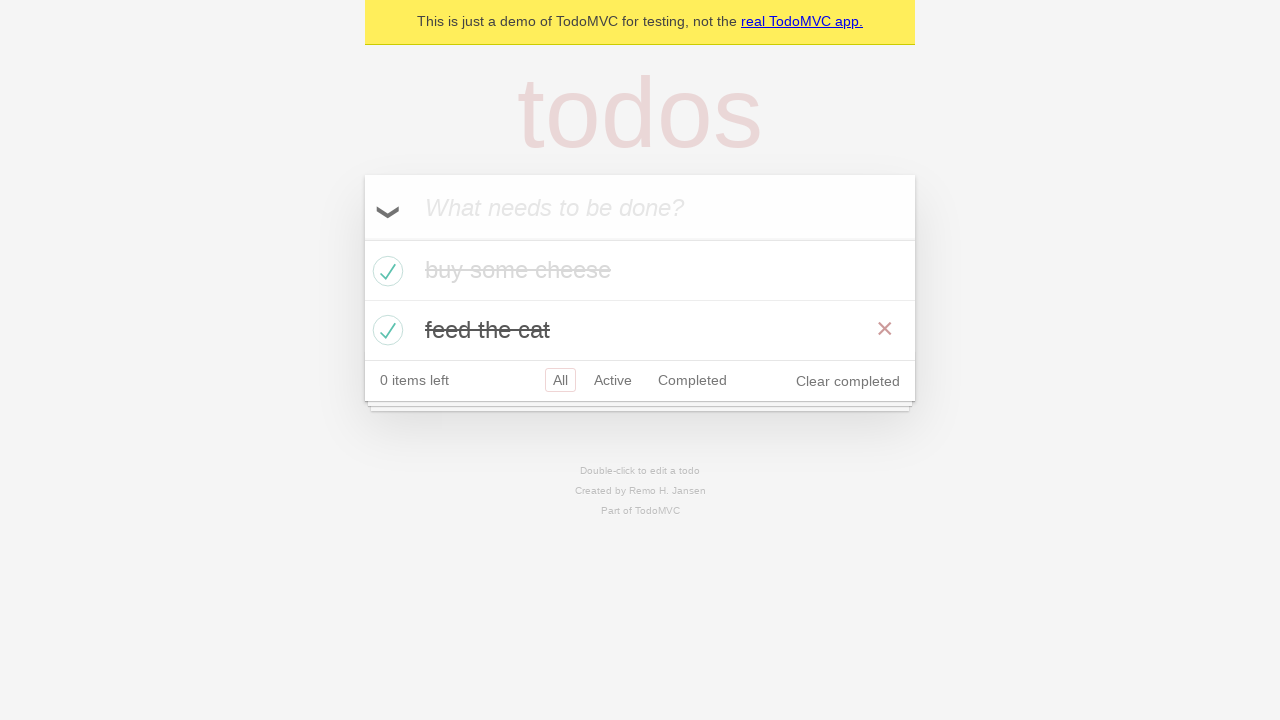

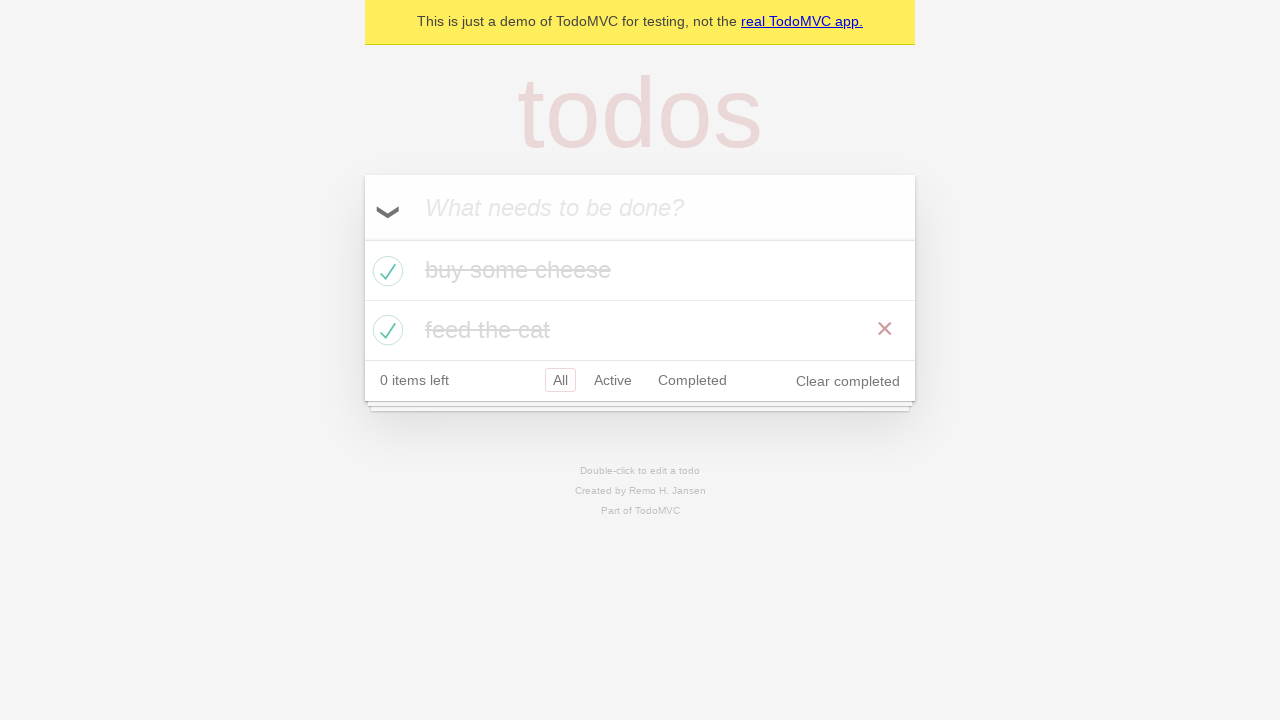